Tests toggling all items as completed then uncompleted

Starting URL: https://demo.playwright.dev/todomvc

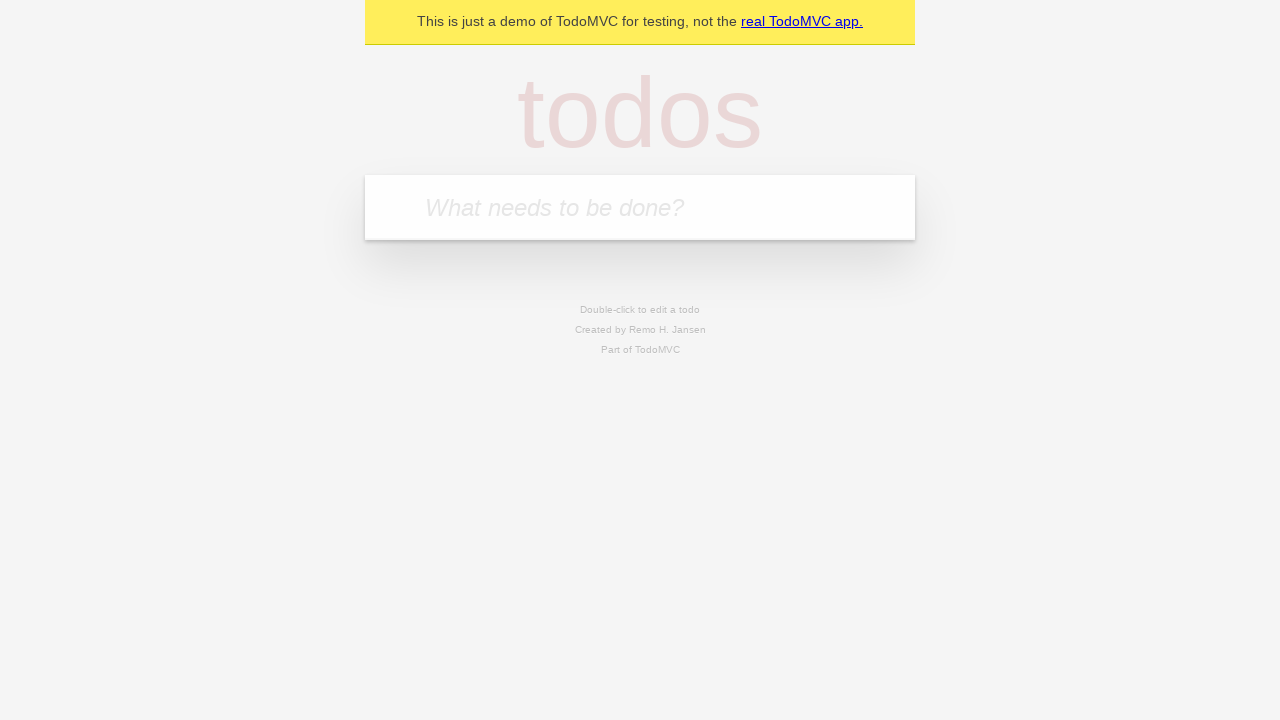

Filled todo input with 'buy some cheese' on internal:attr=[placeholder="What needs to be done?"i]
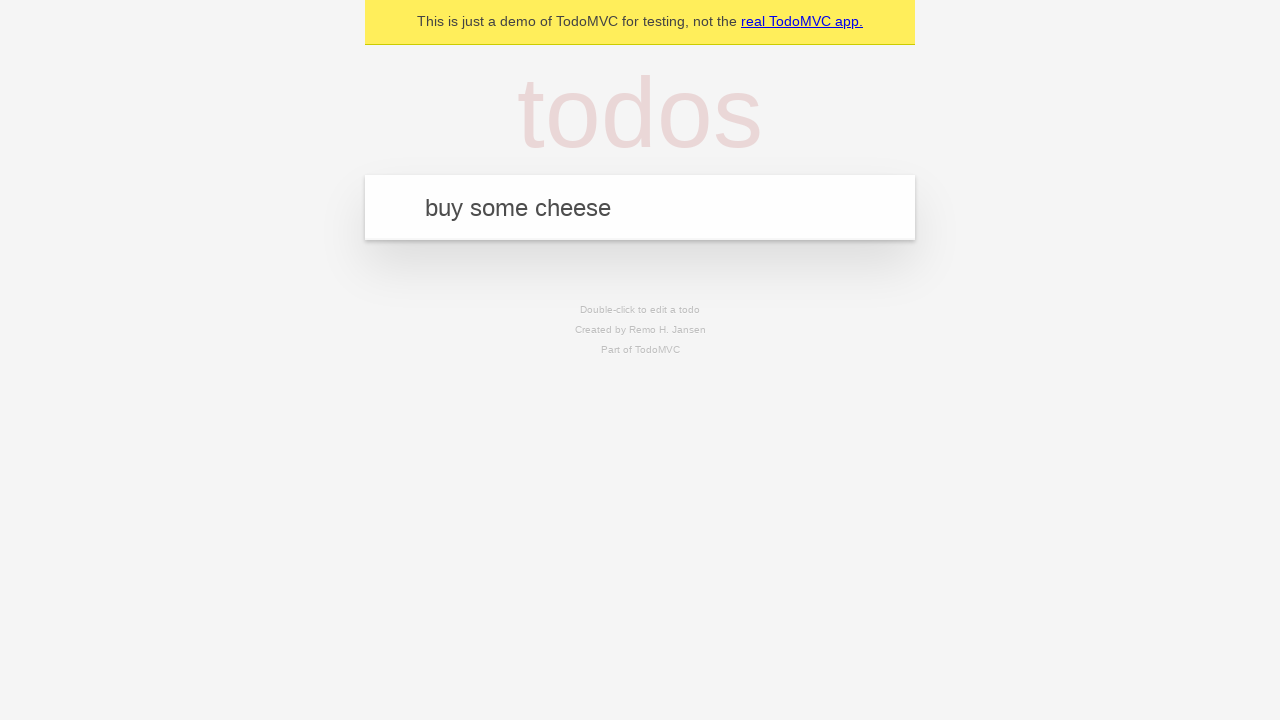

Pressed Enter to add first todo on internal:attr=[placeholder="What needs to be done?"i]
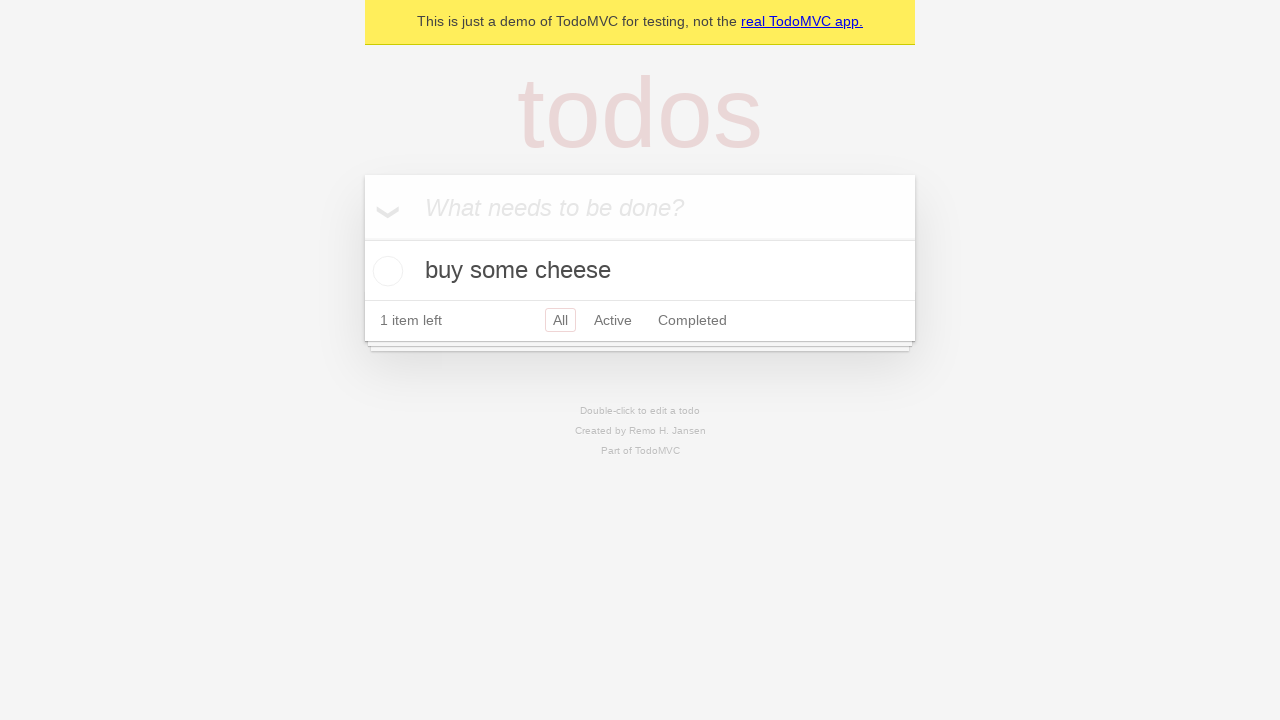

Filled todo input with 'feed the cat' on internal:attr=[placeholder="What needs to be done?"i]
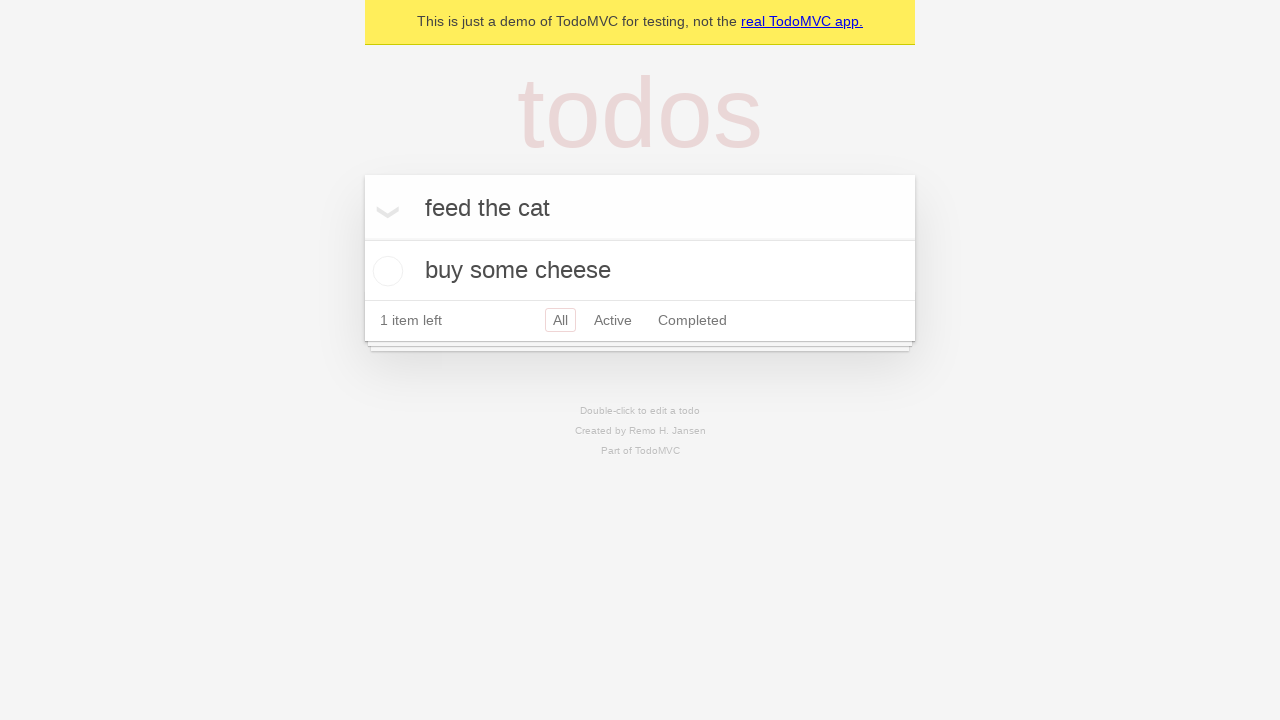

Pressed Enter to add second todo on internal:attr=[placeholder="What needs to be done?"i]
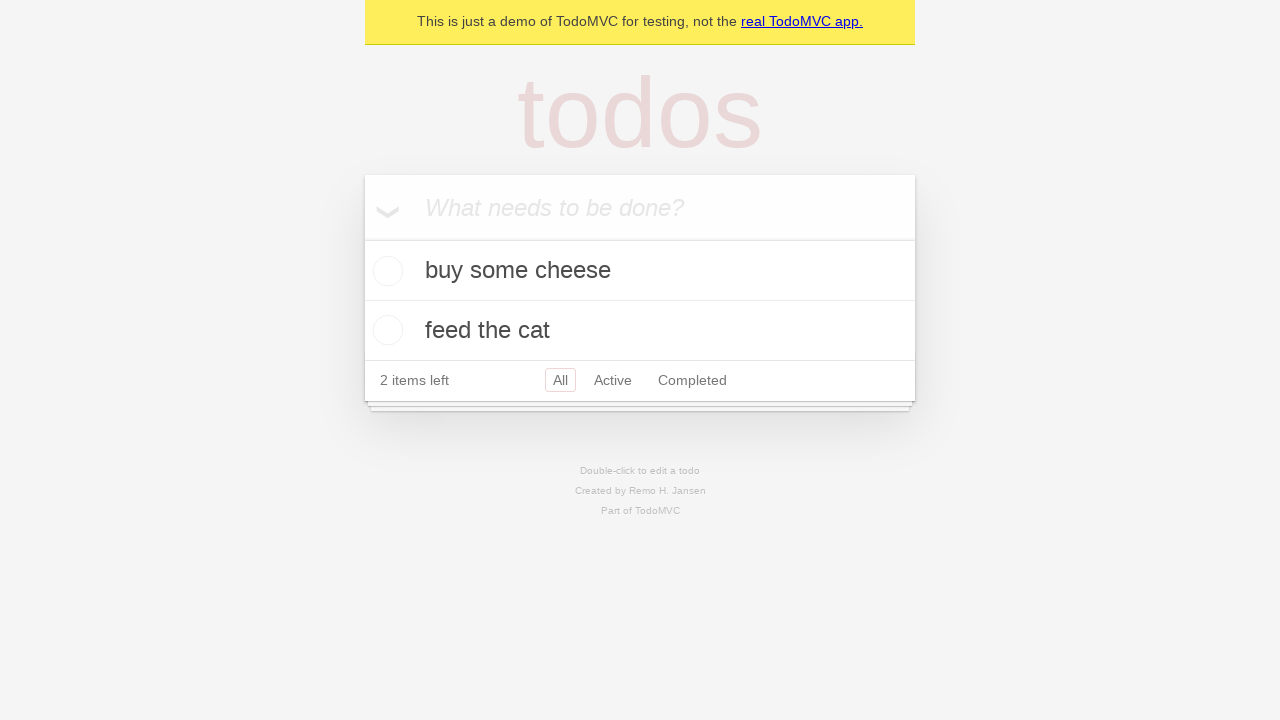

Filled todo input with 'book a doctors appointment' on internal:attr=[placeholder="What needs to be done?"i]
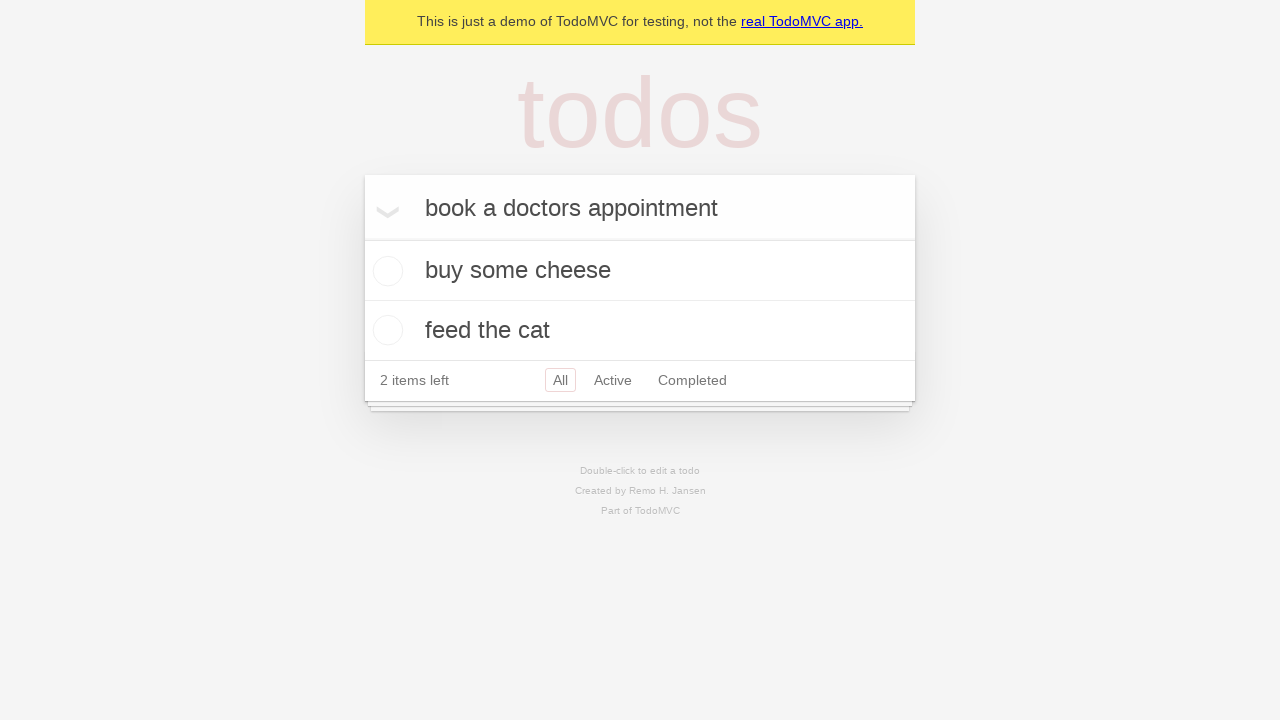

Pressed Enter to add third todo on internal:attr=[placeholder="What needs to be done?"i]
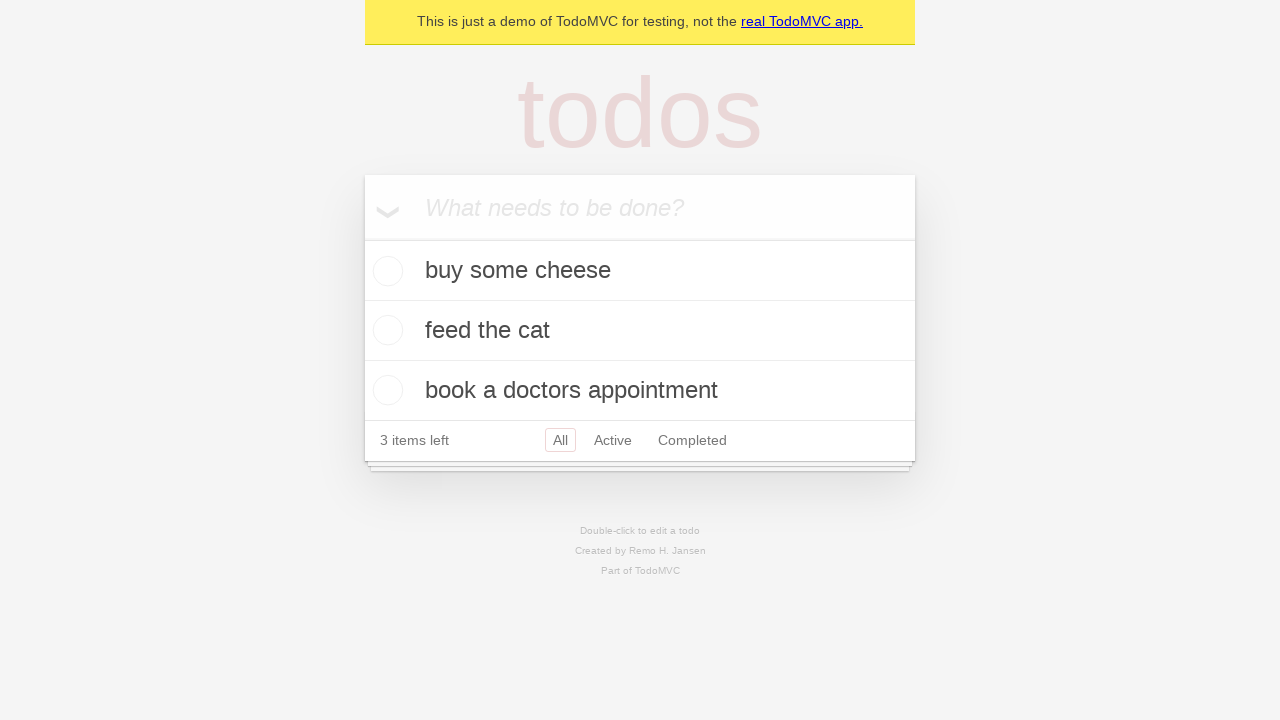

Checked 'Mark all as complete' checkbox to toggle all items to completed at (362, 238) on internal:label="Mark all as complete"i
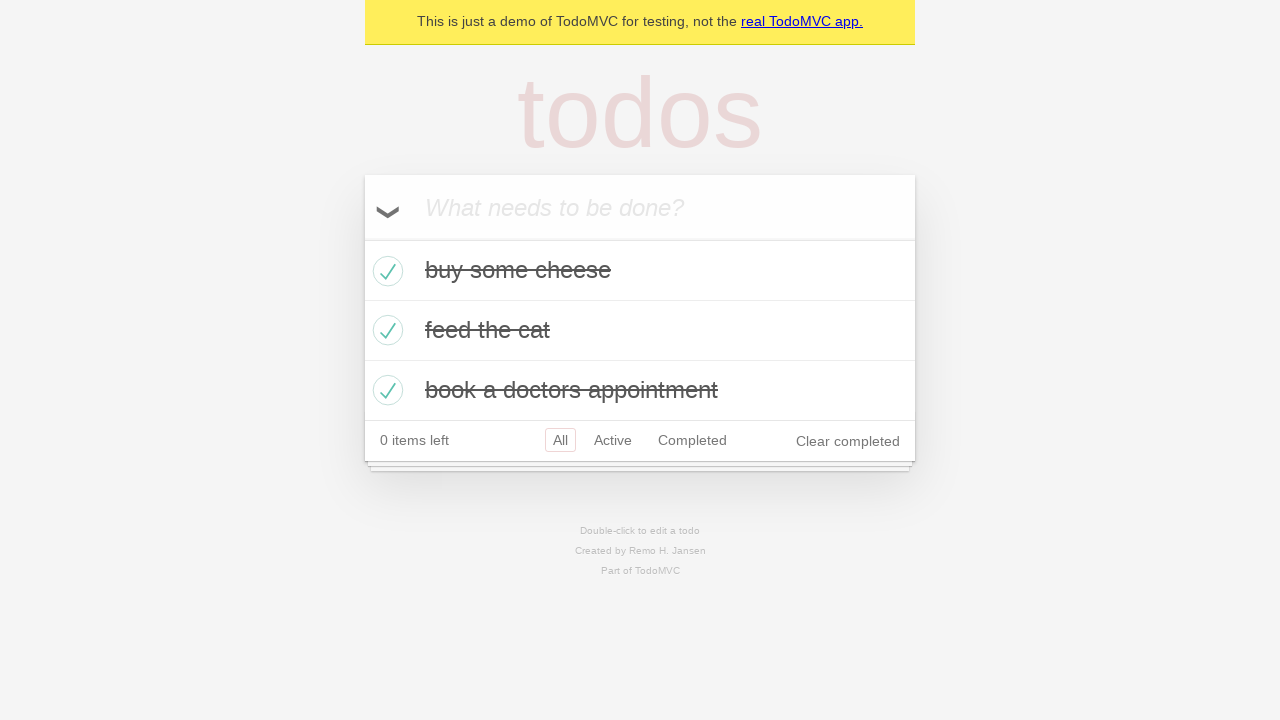

Unchecked 'Mark all as complete' checkbox to toggle all items back to uncompleted at (362, 238) on internal:label="Mark all as complete"i
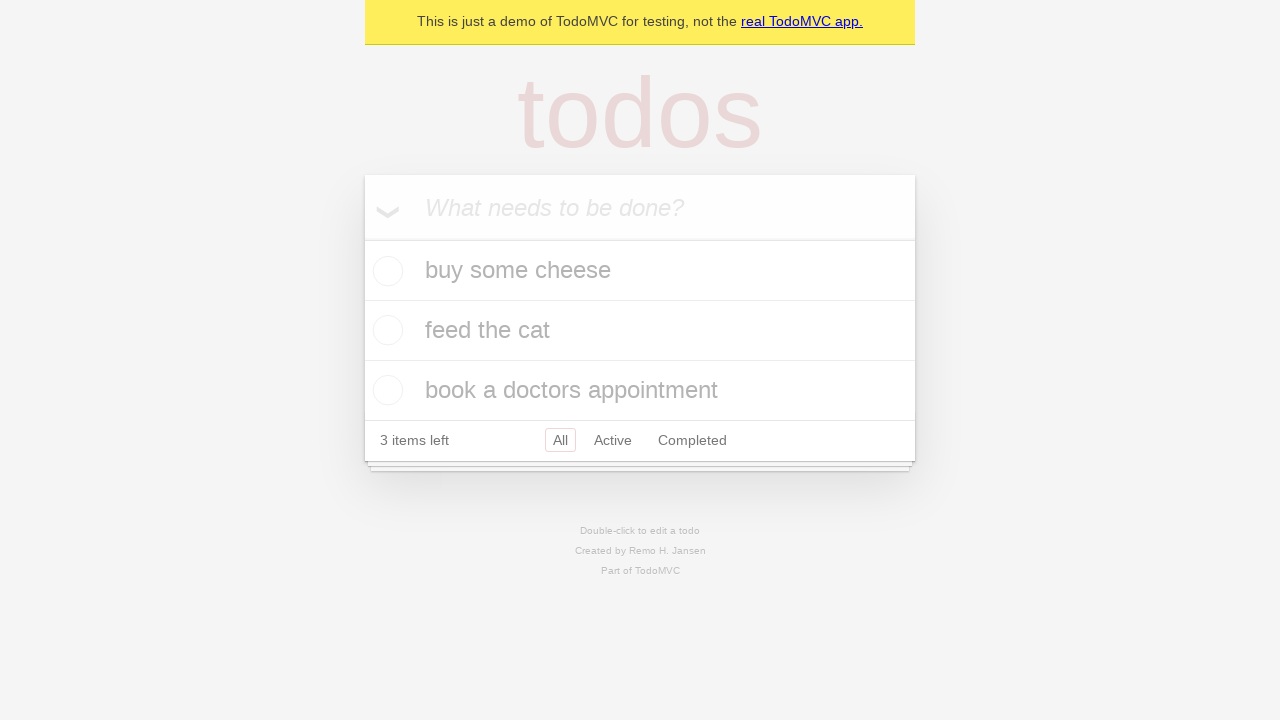

Waited for todo items to be rendered after toggling state
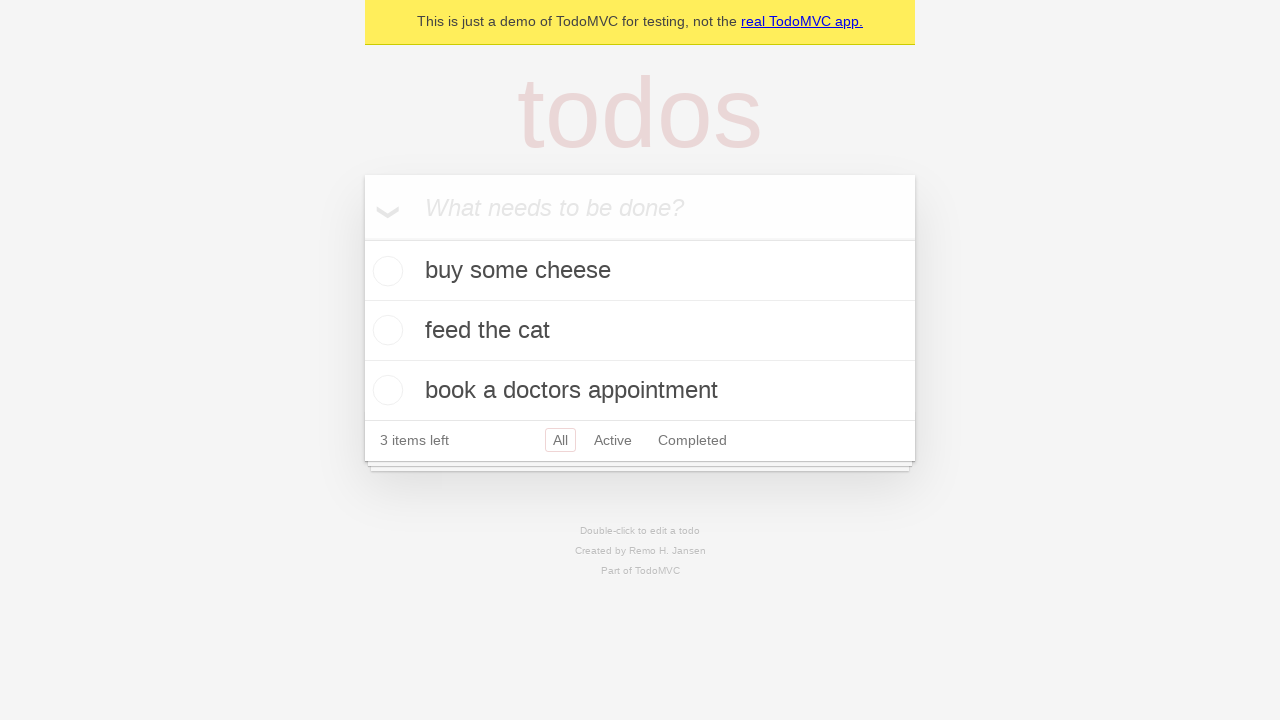

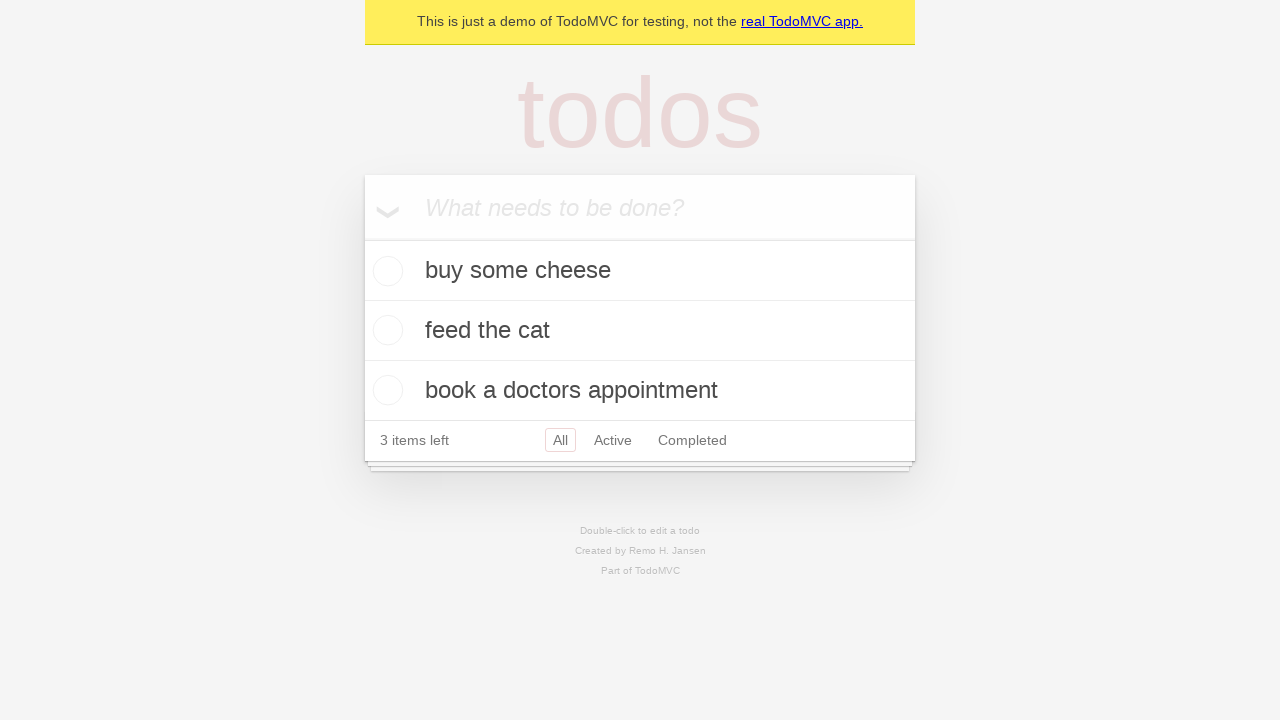